Tests clearing an input field using backspace key presses as an alternative to the clear method

Starting URL: https://www.qa-practice.com/elements/input/simple

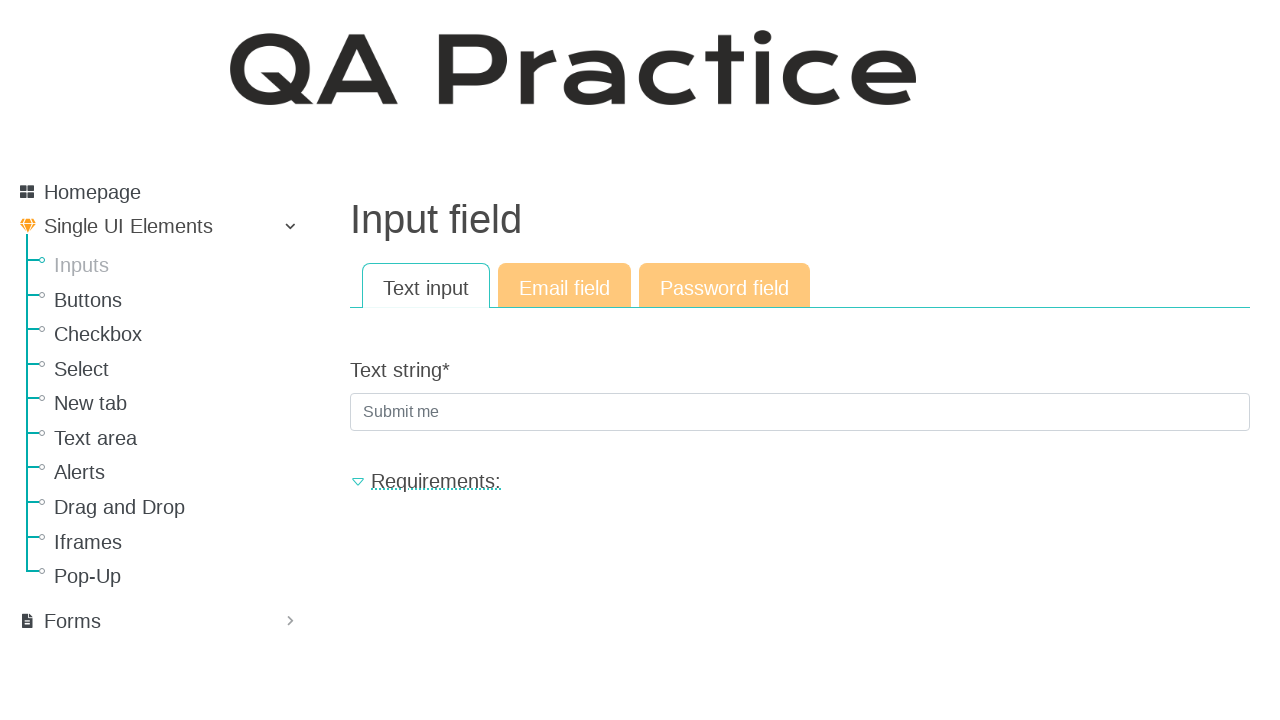

Filled input field with 'This is an input field' on [type="text"]
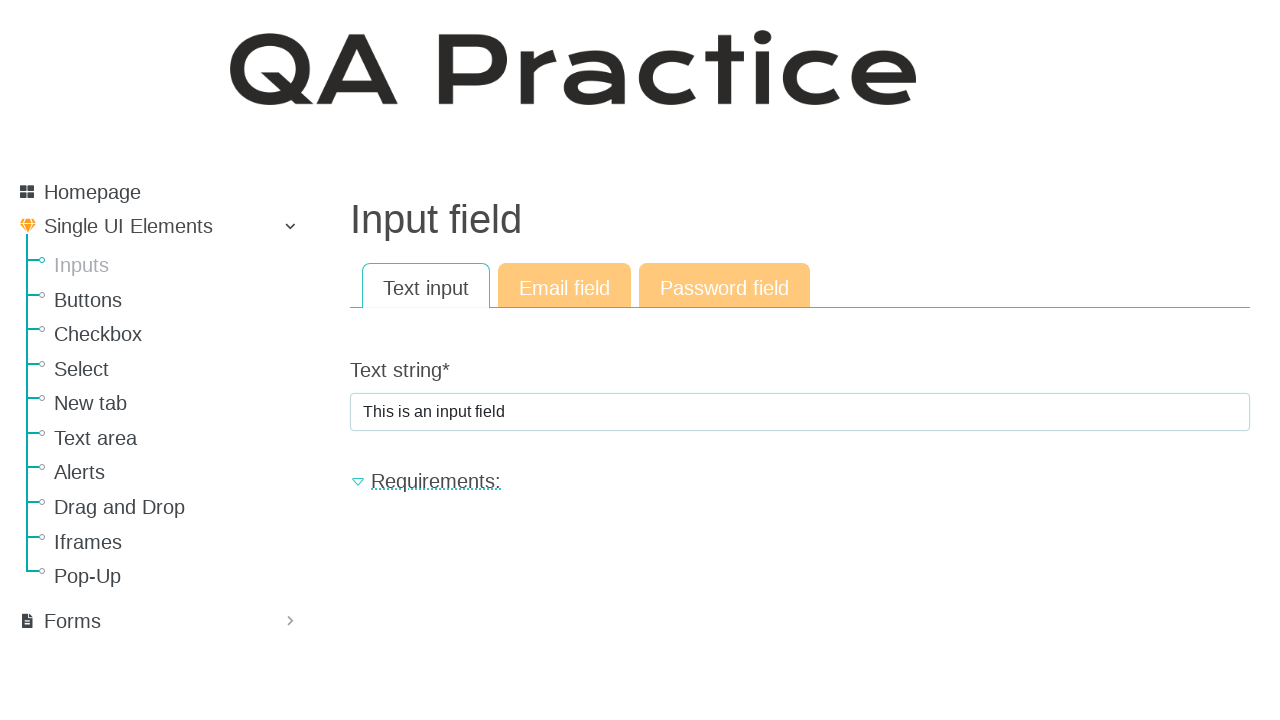

Pressed Control+A to select all text in input field on [type="text"]
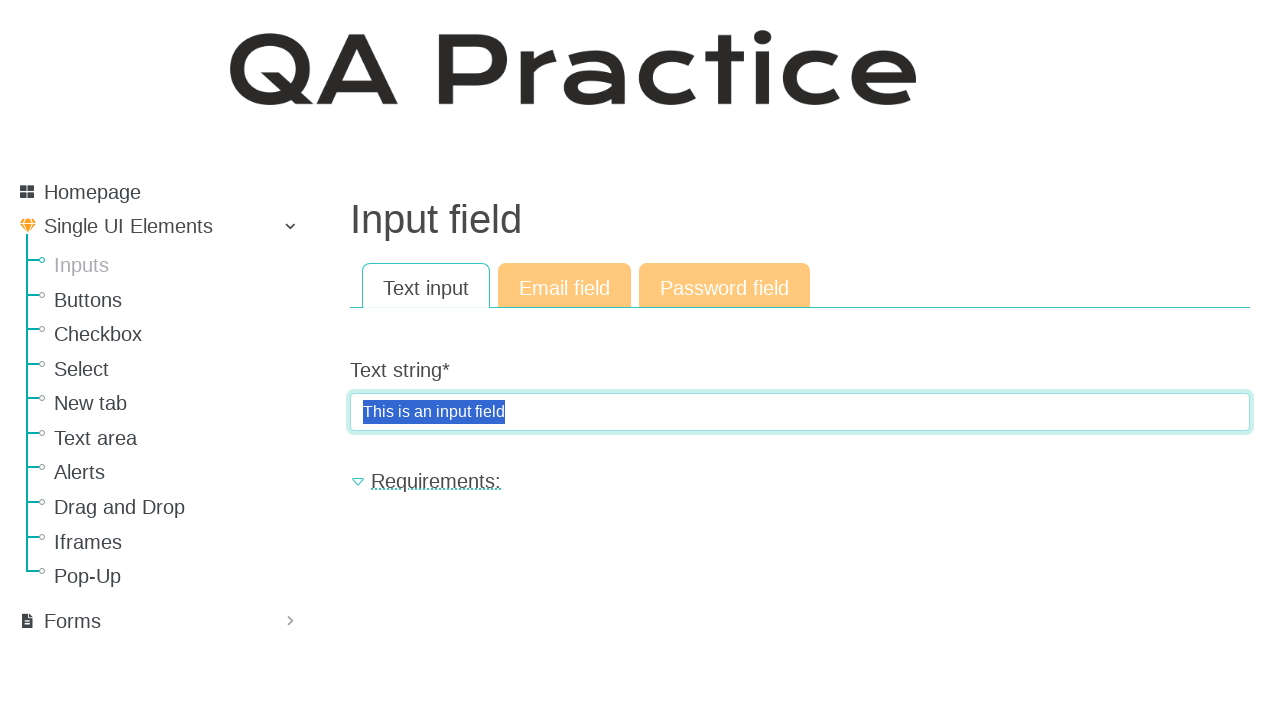

Pressed Backspace to delete selected text on [type="text"]
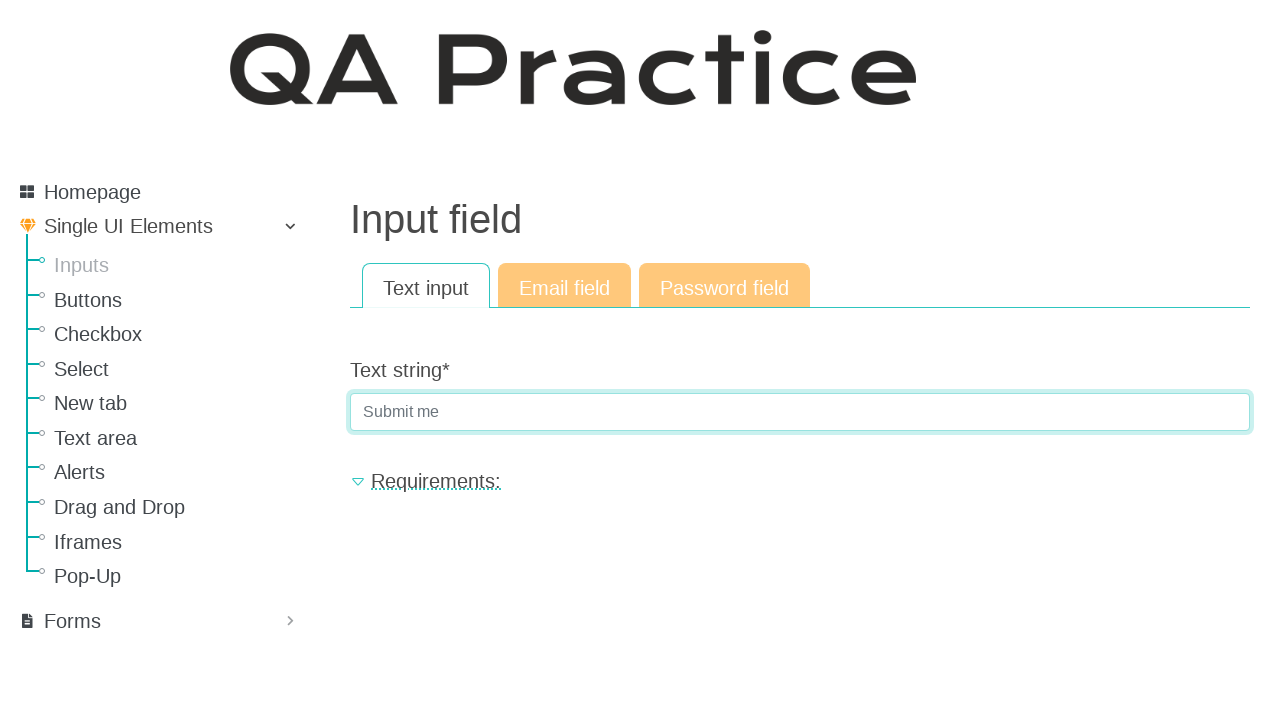

Verified input field is still visible after clearing
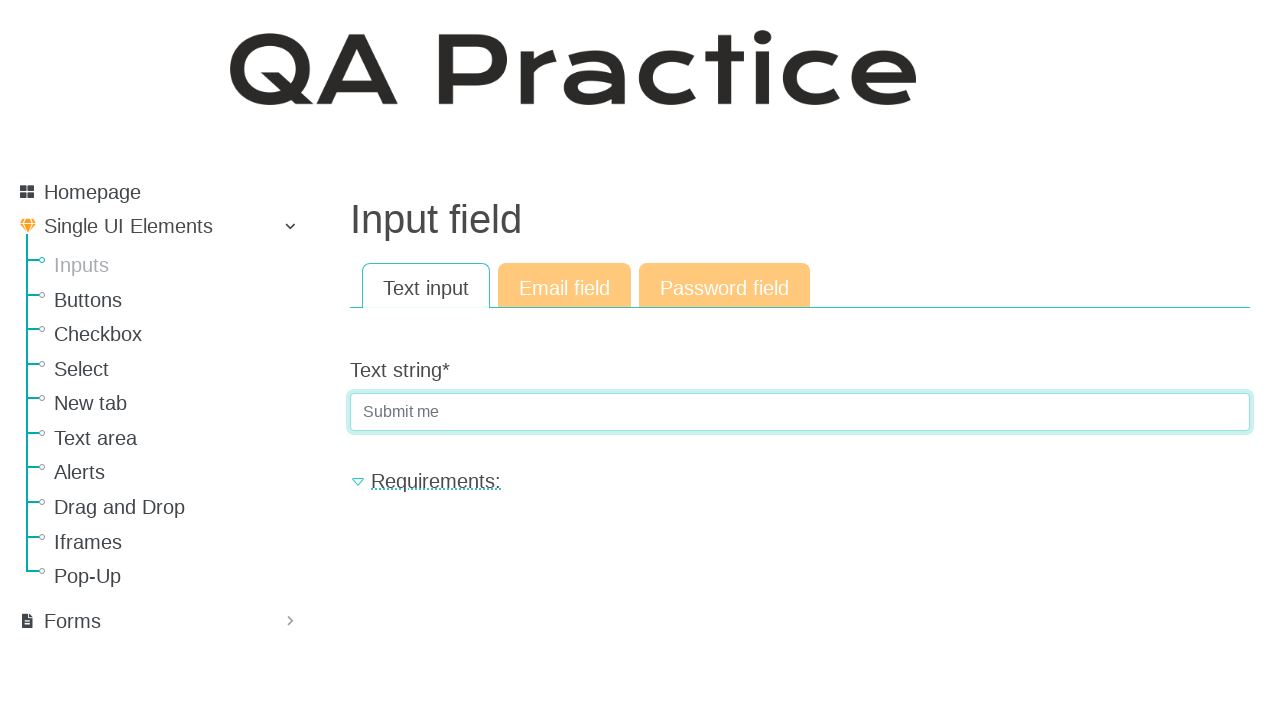

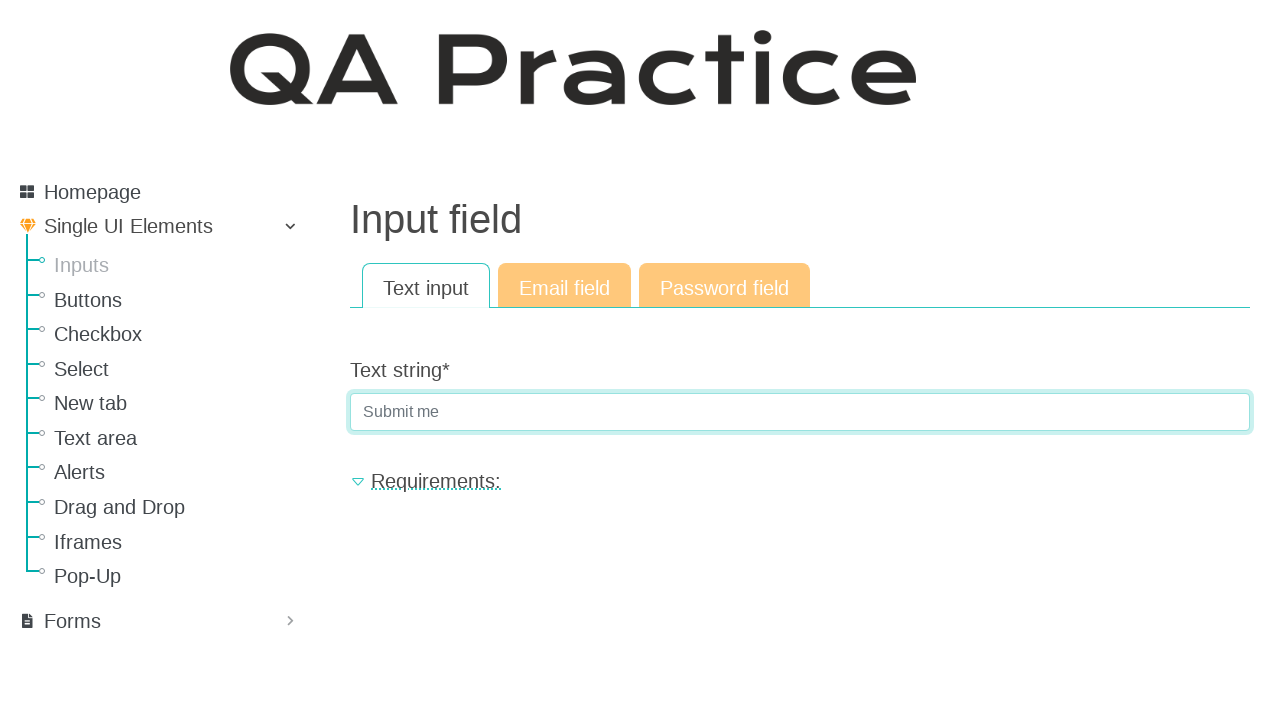